Tests dynamic table functionality by expanding a details section, clearing and filling a JSON data input field, refreshing the table, and verifying the table is populated with the expected data.

Starting URL: https://testpages.herokuapp.com/styled/tag/dynamic-table.html

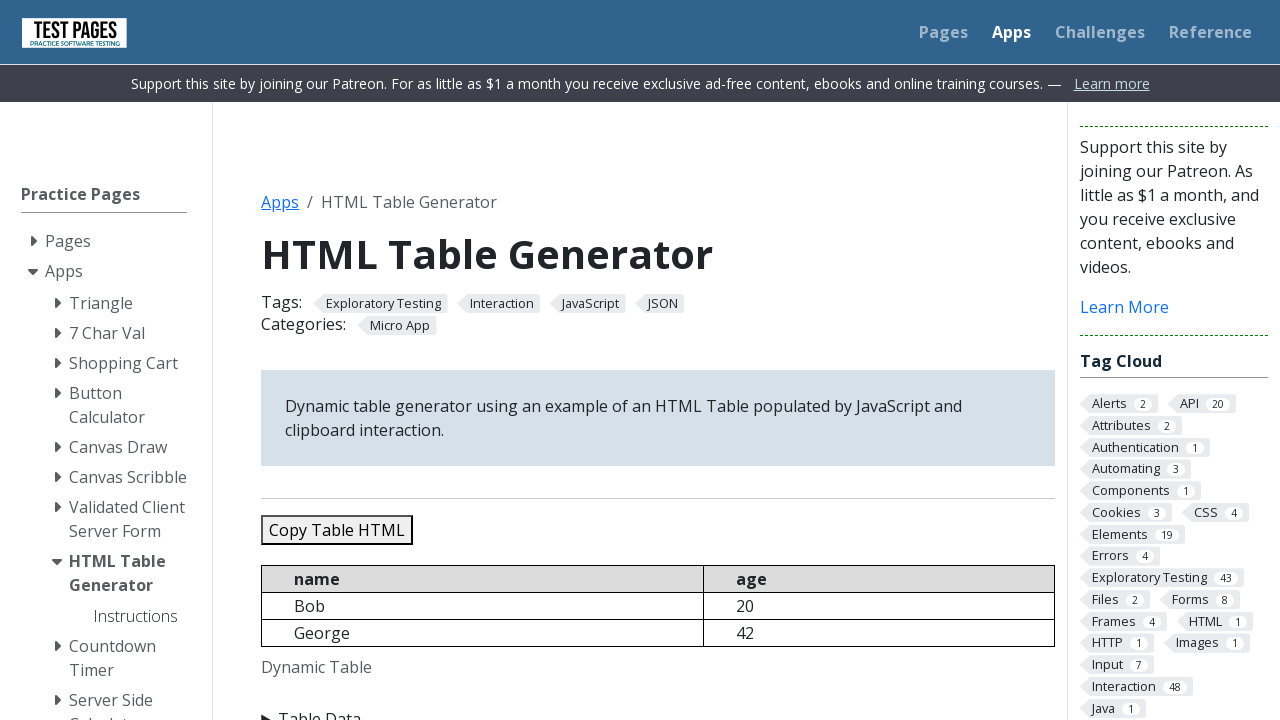

Expanded details section at (658, 708) on details
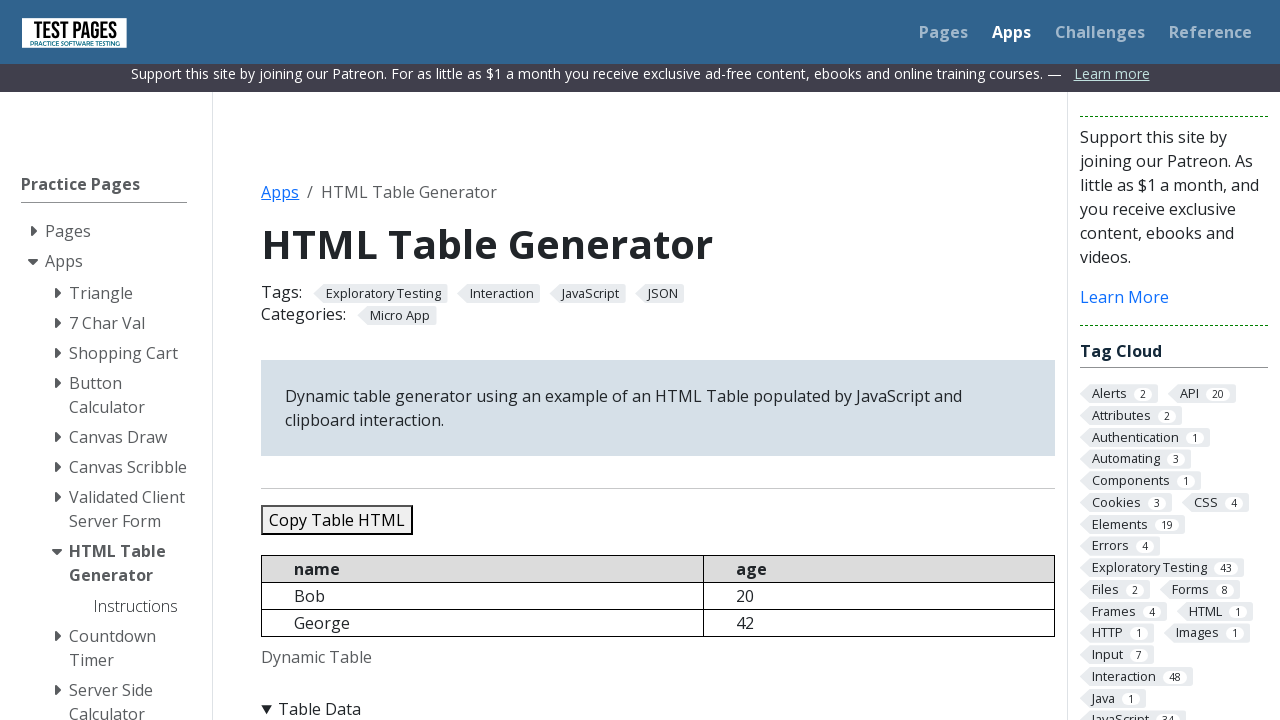

Cleared JSON data textarea on #jsondata
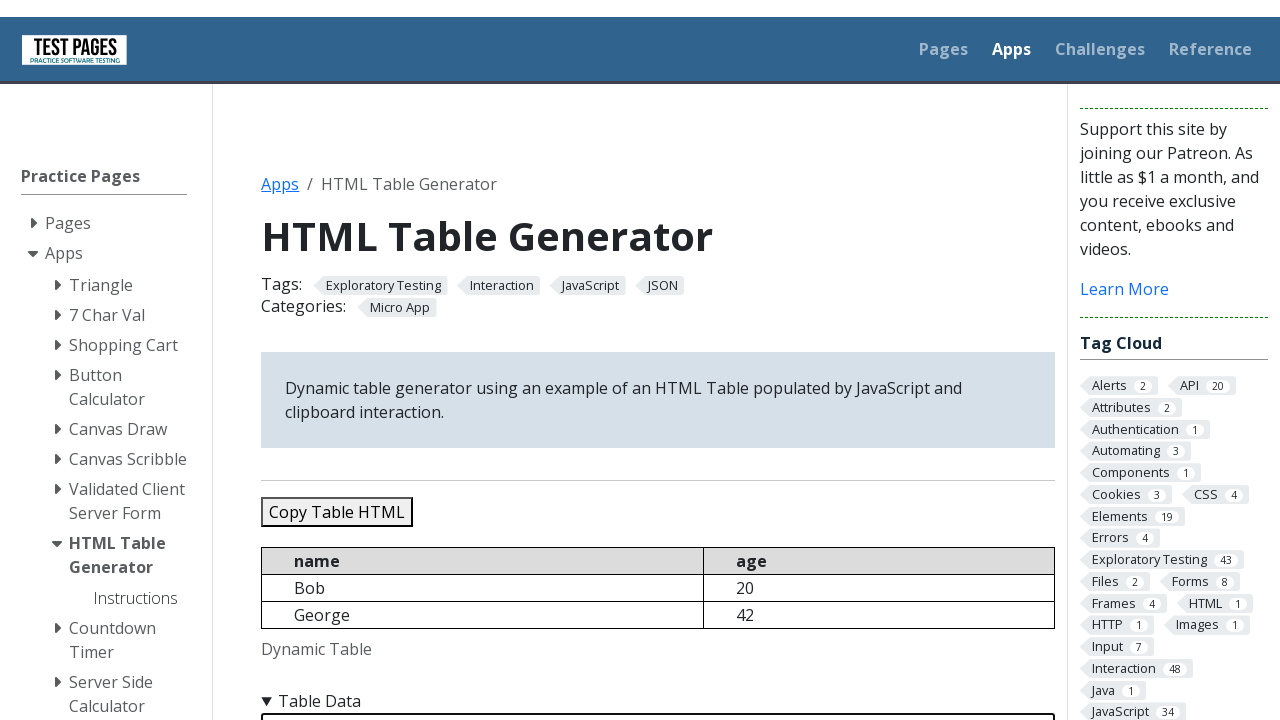

Filled JSON data textarea with test data (5 records) on #jsondata
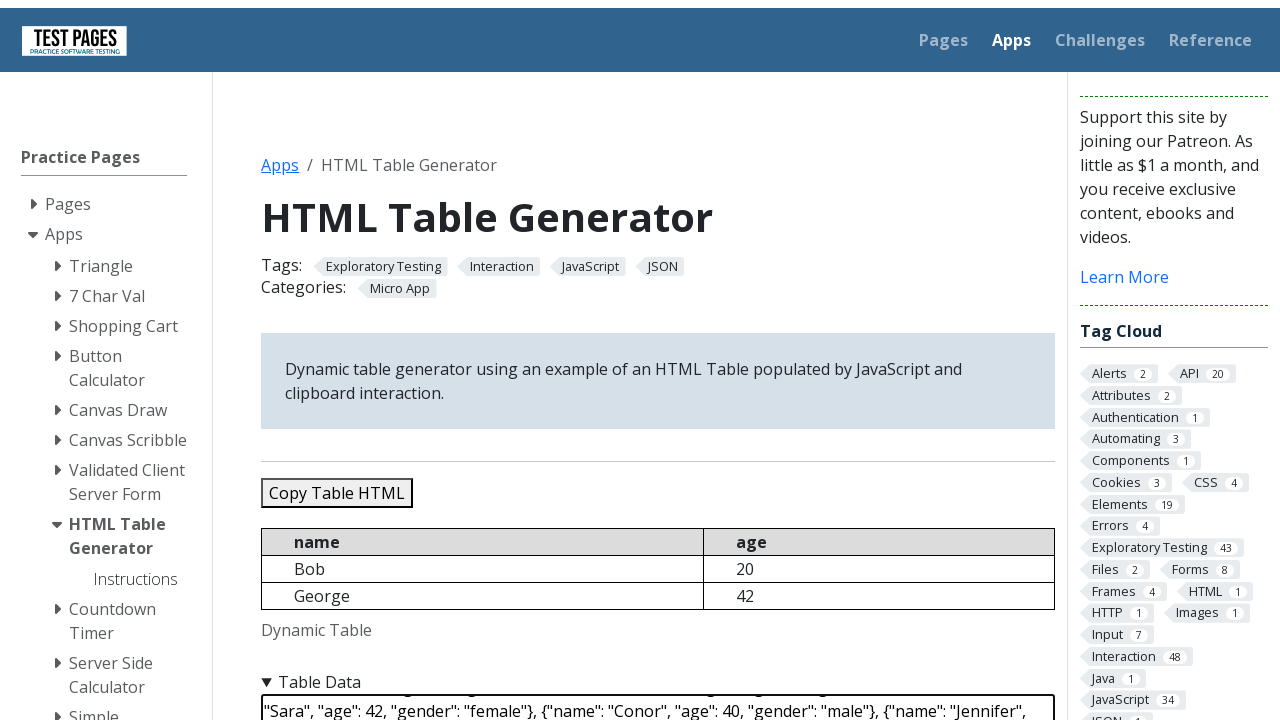

Clicked refresh table button at (359, 360) on #refreshtable
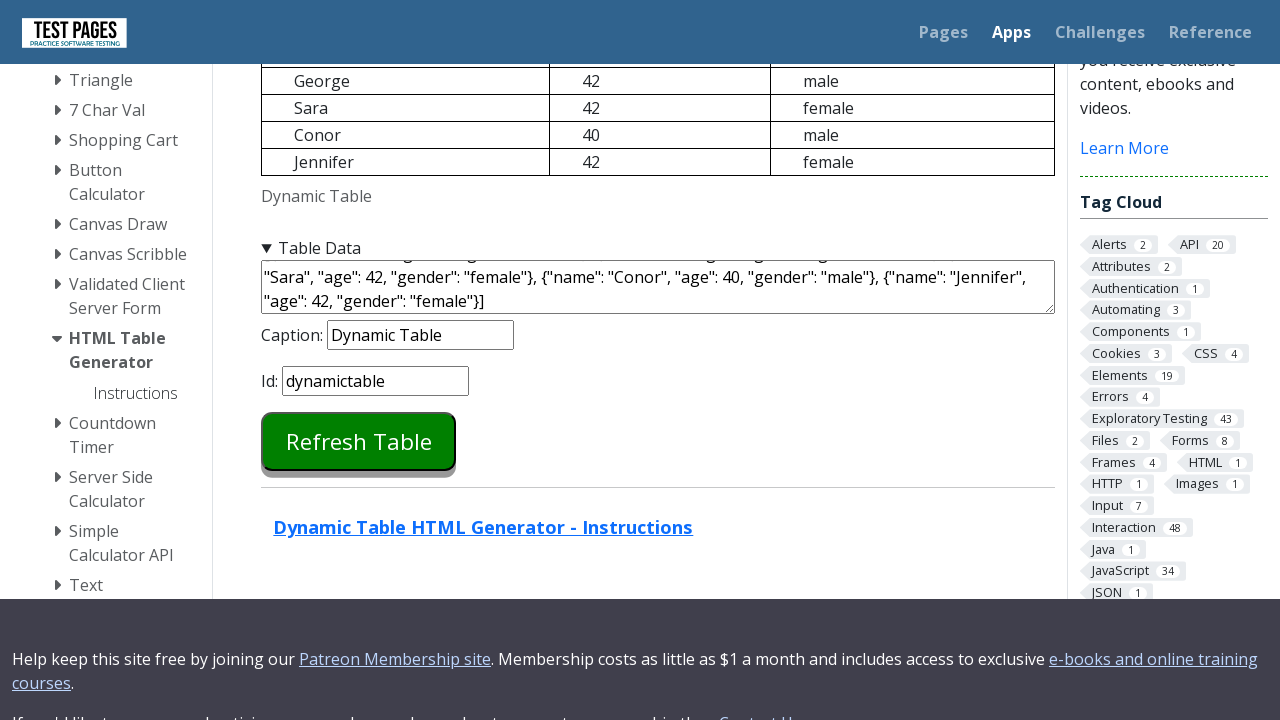

Table populated with data successfully
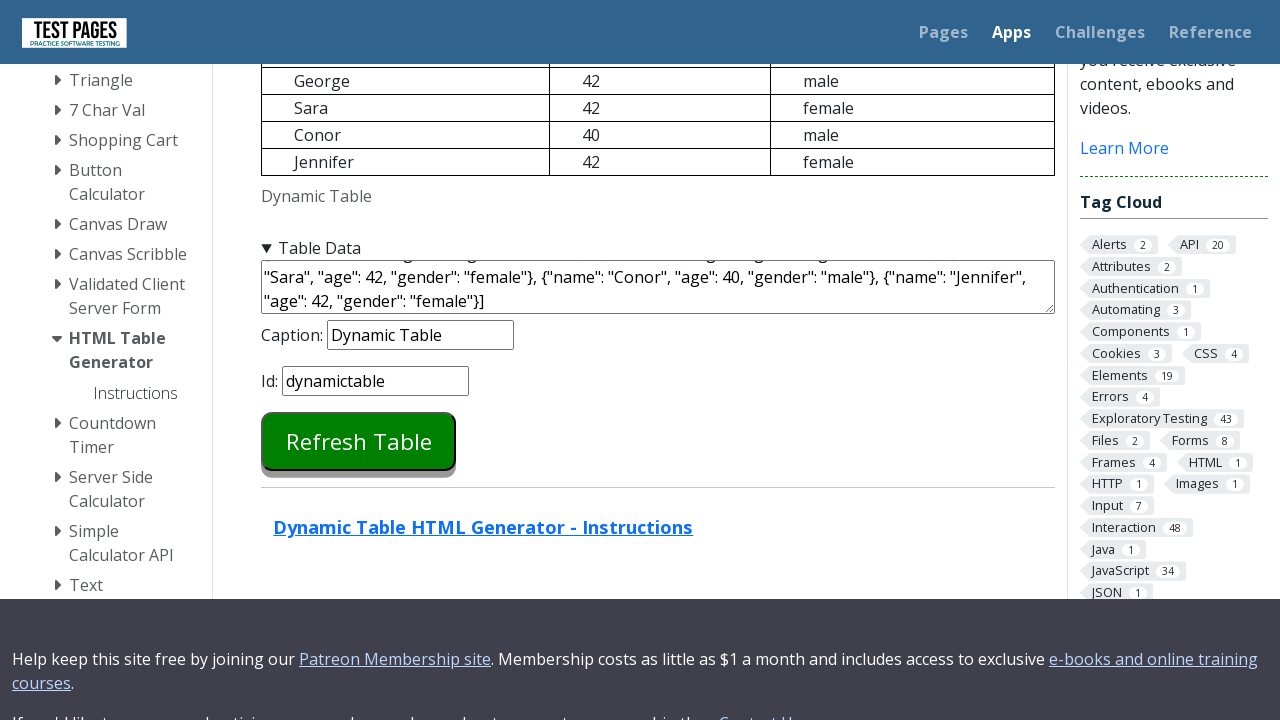

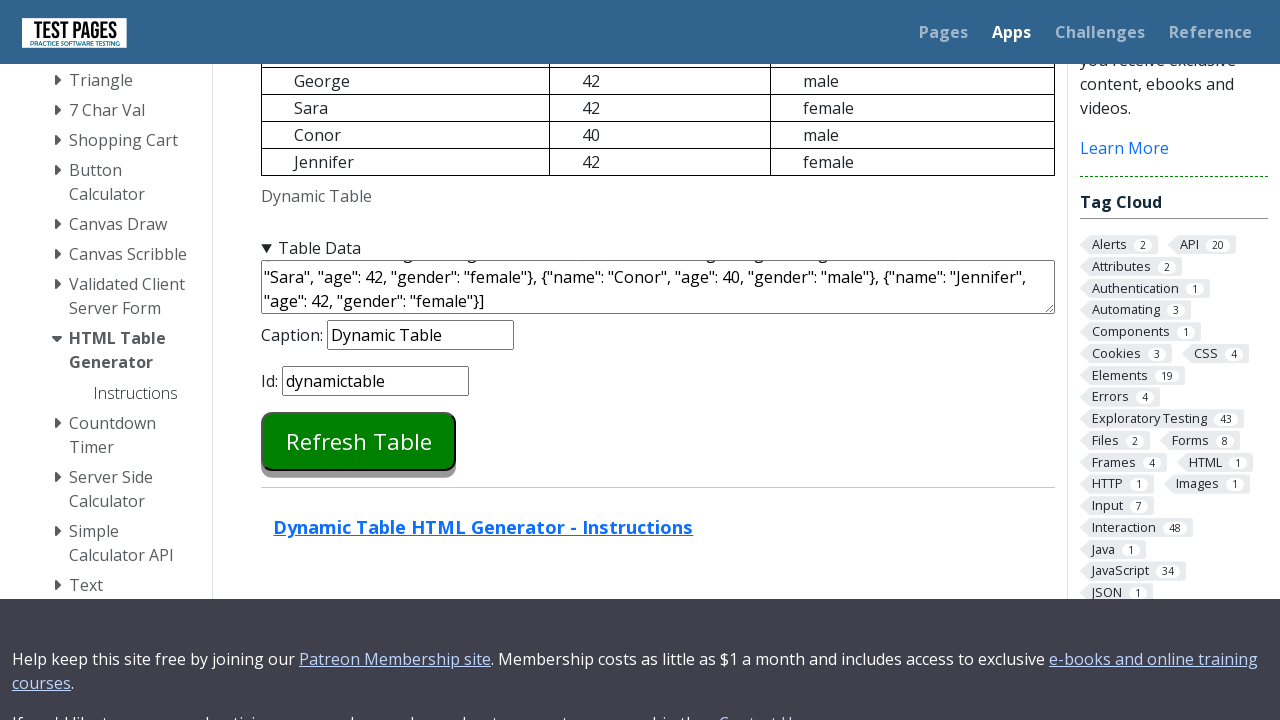